Opens a link in a new window, switches between windows, and closes the new window

Starting URL: http://www.testdiary.com/training/selenium/selenium-test-page/

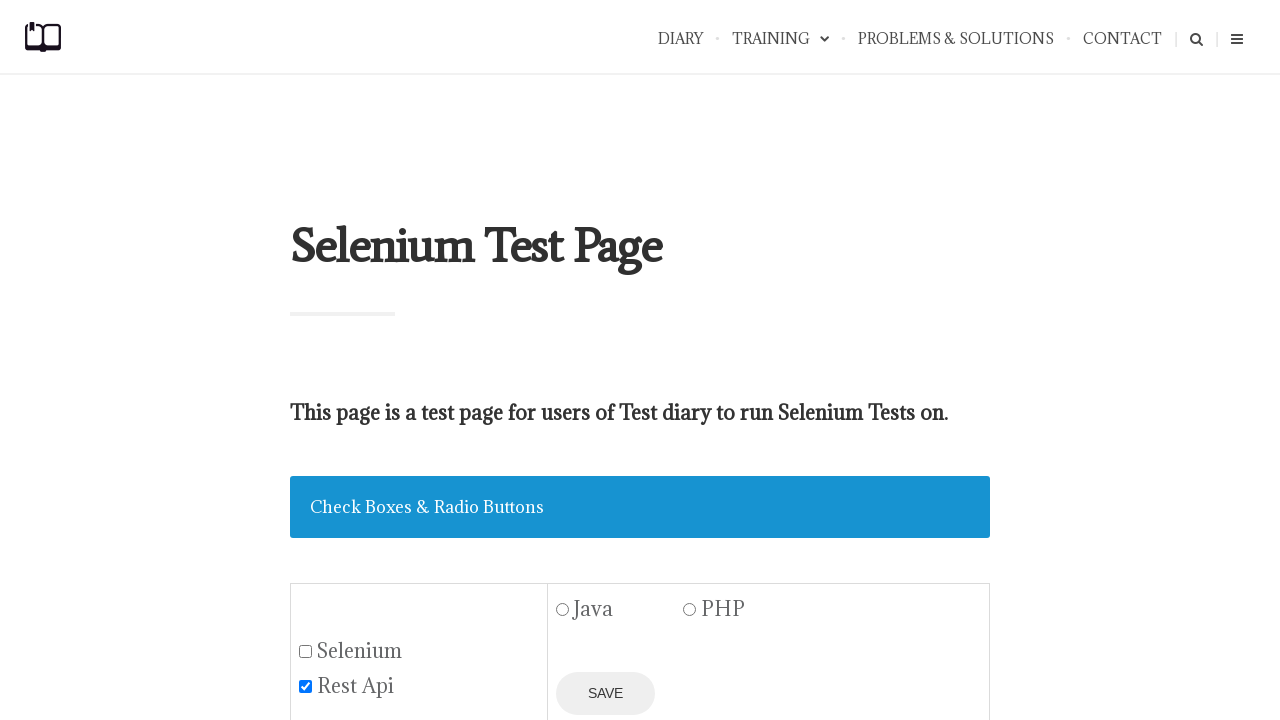

Waited for 'Open page in a new window' link to be visible
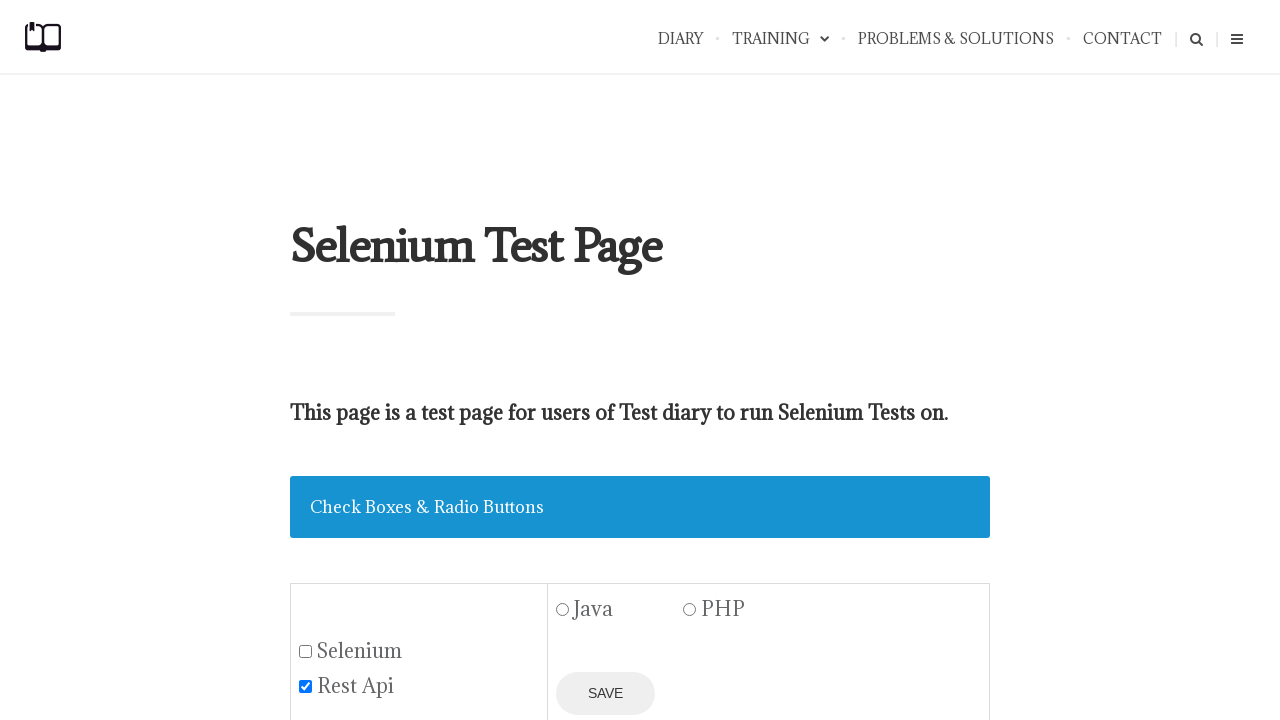

Scrolled 'Open page in a new window' link into view
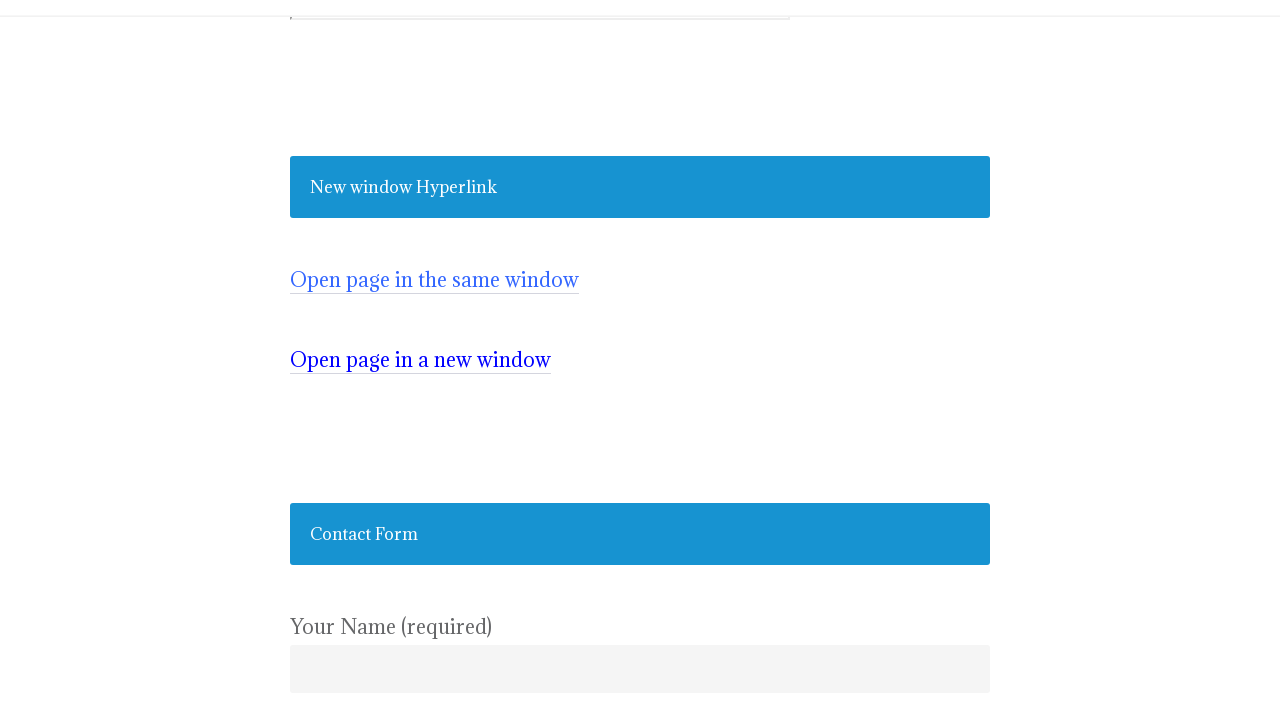

Clicked link to open page in a new window at (420, 360) on a:text('Open page in a new window')
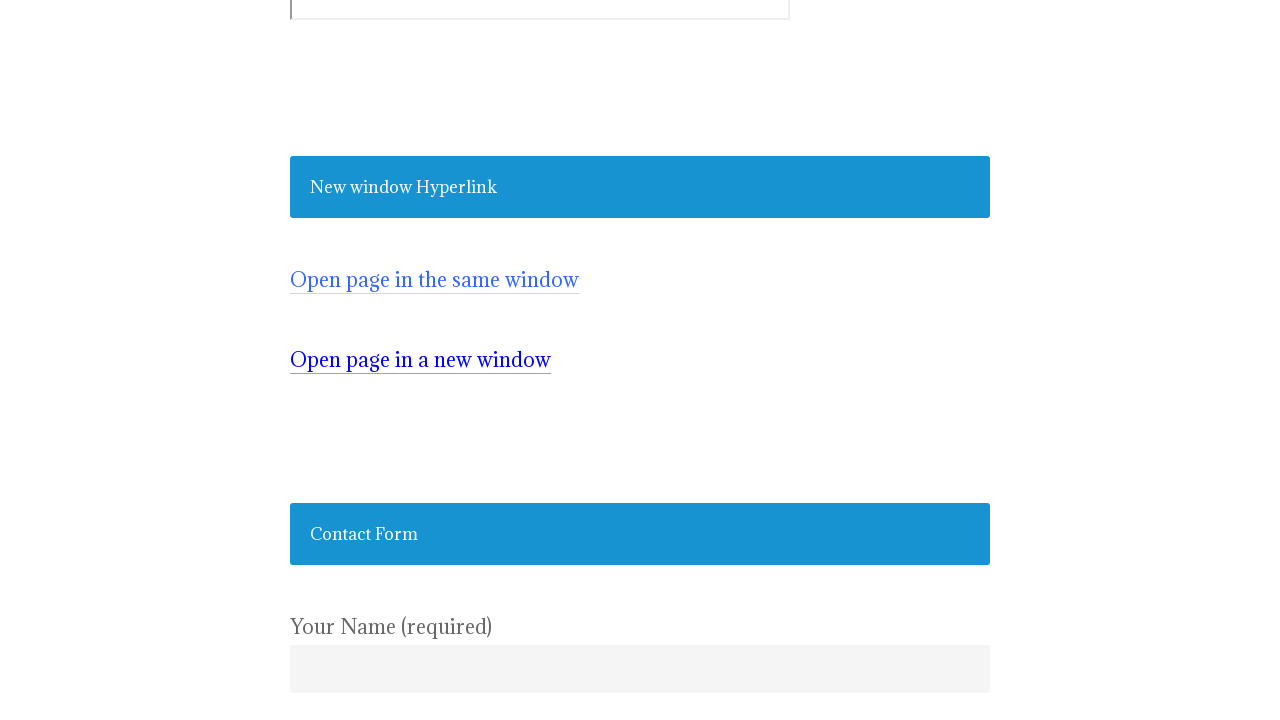

New window opened and #testpagelink element loaded
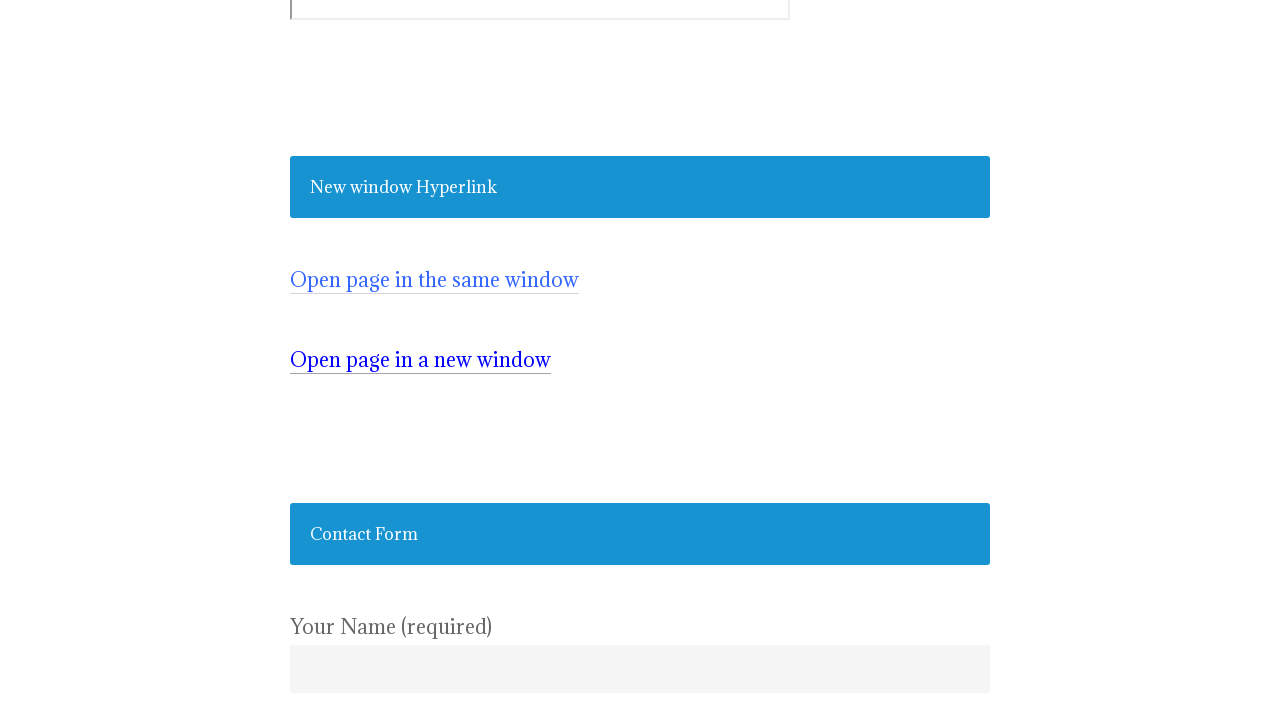

Closed the new window
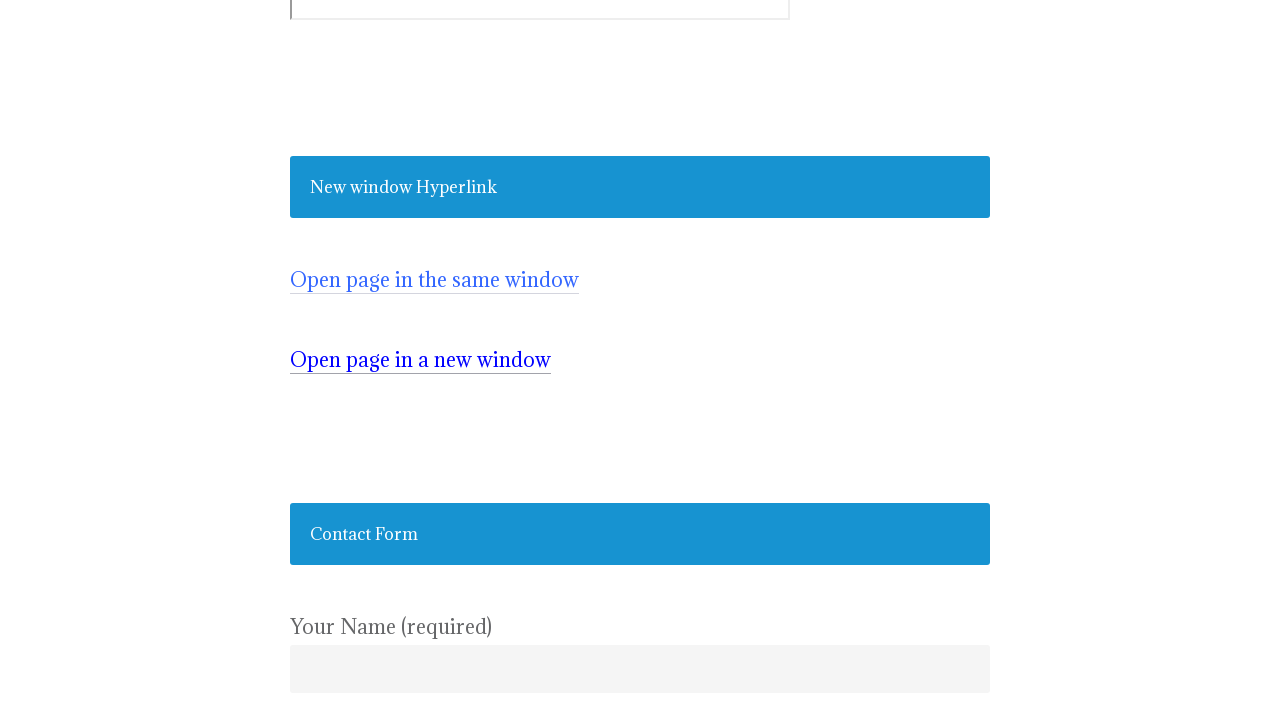

Confirmed original page is still active and link is visible
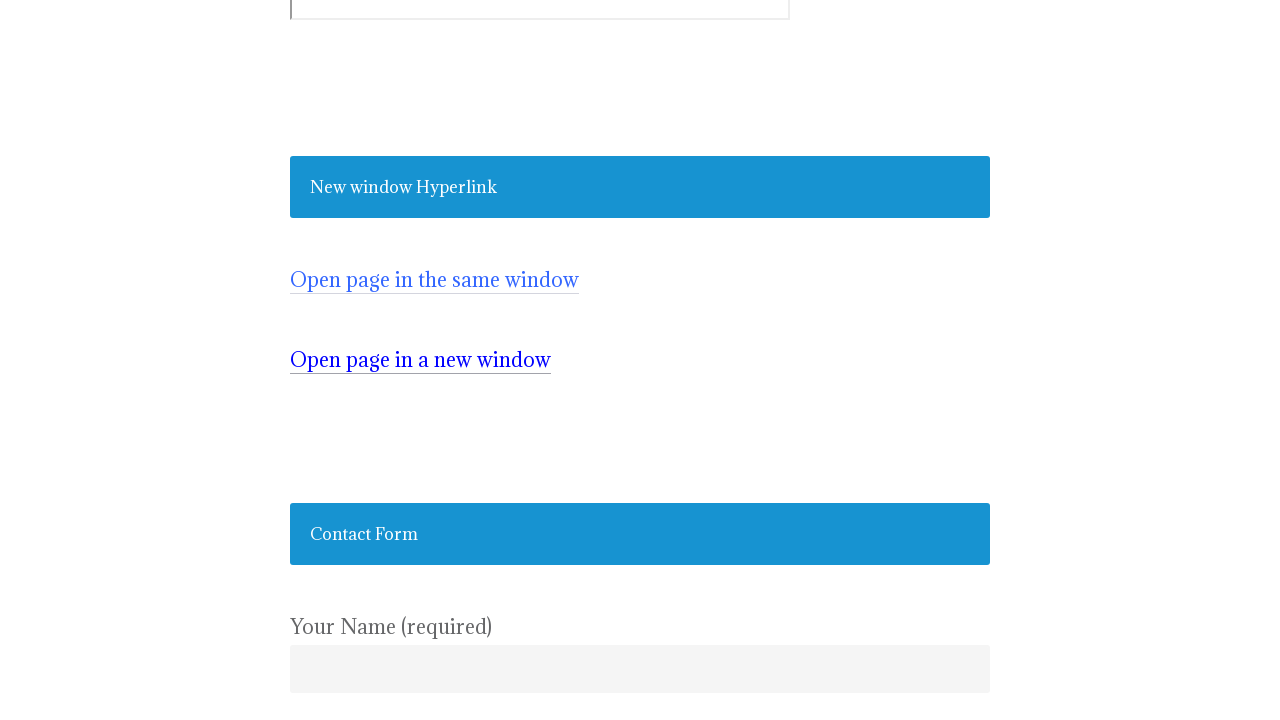

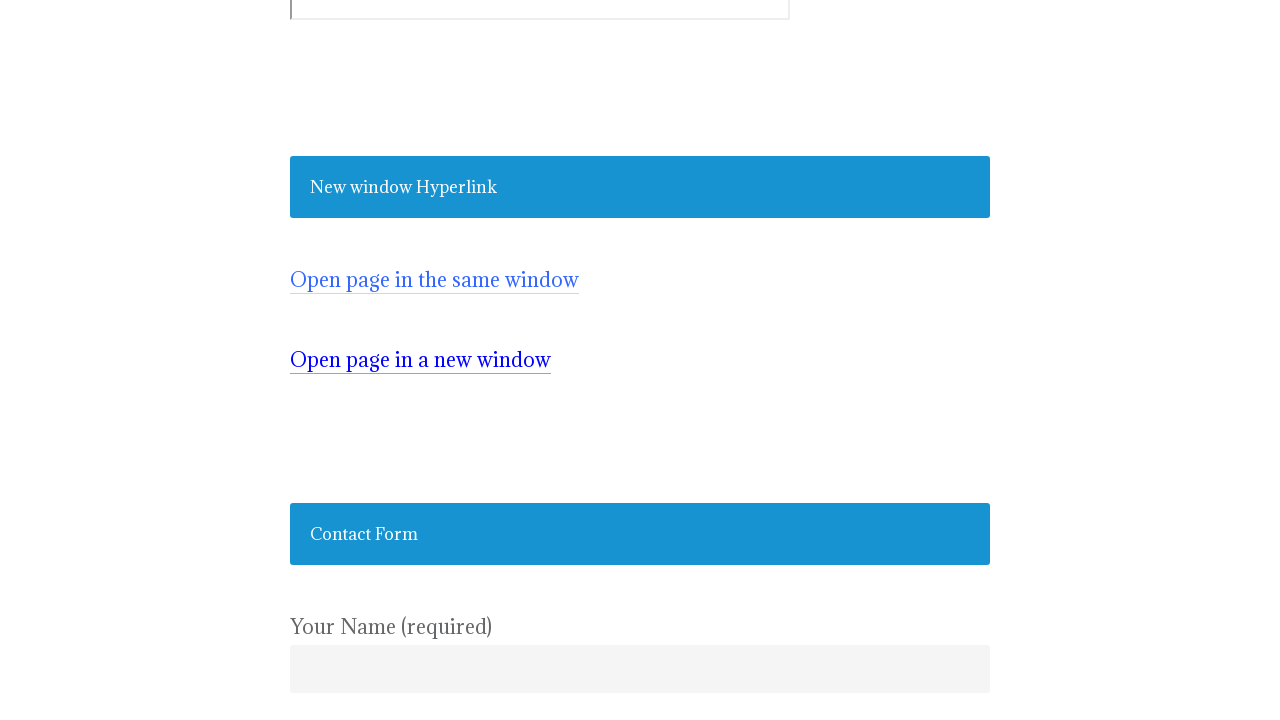